Navigates to NYSE IPO pricing statistics page and verifies that the data table with IPO information is loaded and displayed correctly.

Starting URL: https://www.nyse.com/ipo-center/ipo-pricing-stats

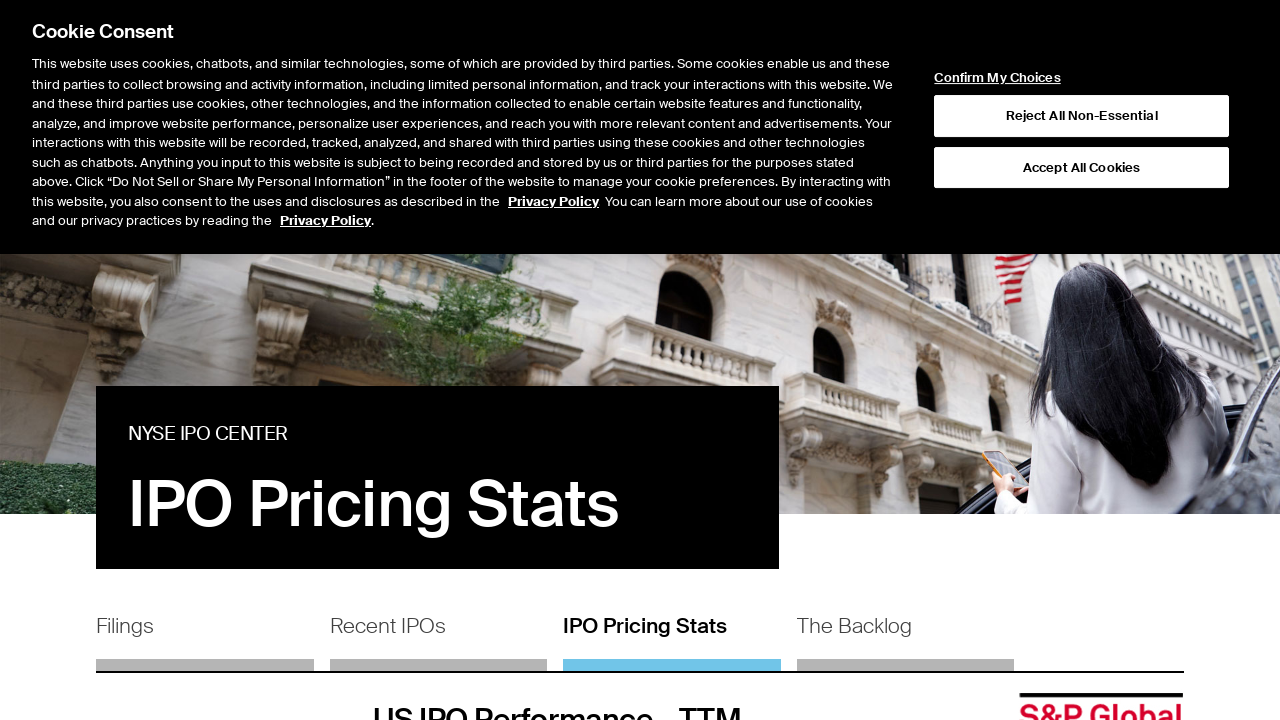

Navigated to NYSE IPO pricing statistics page
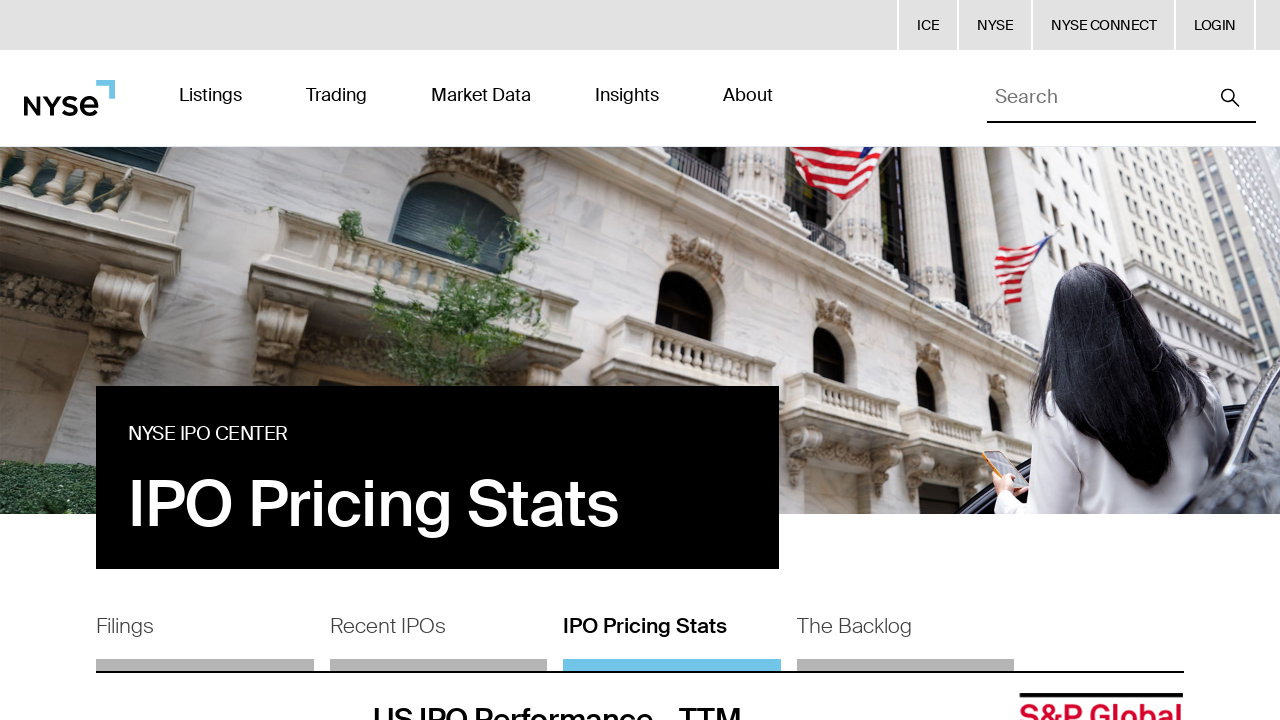

IPO pricing stats table rows loaded
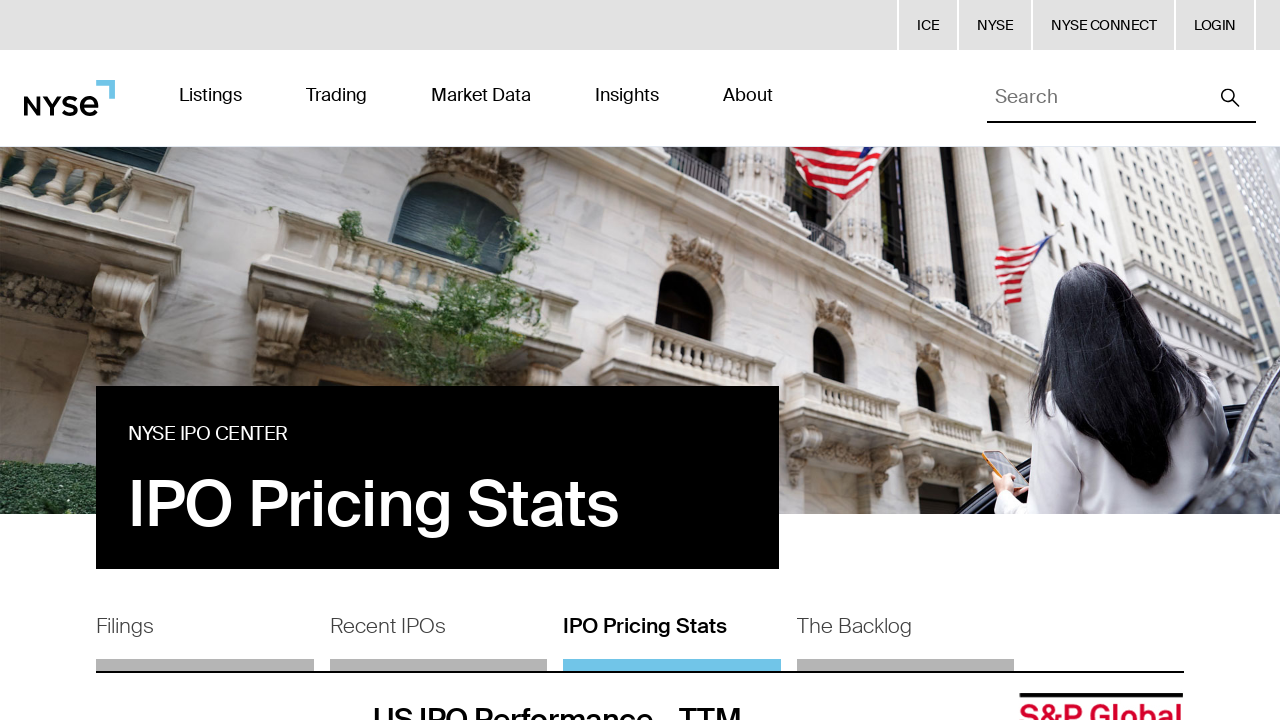

First table row is visible
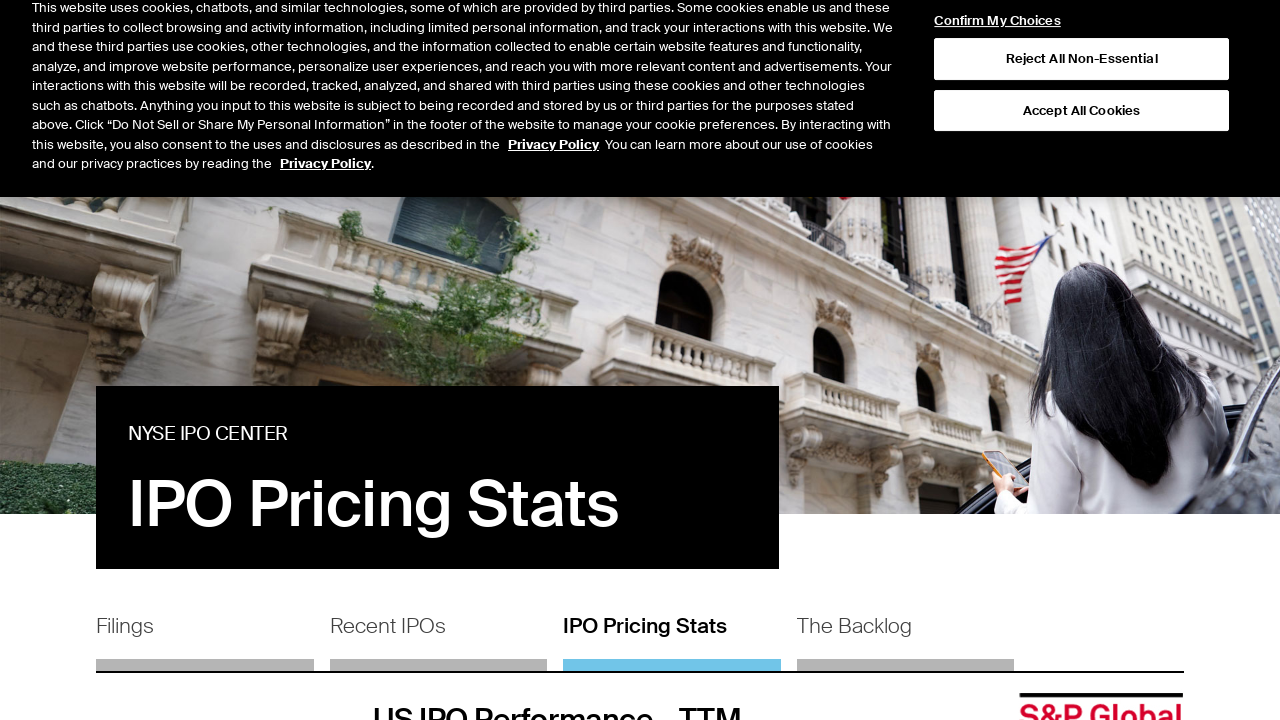

First cell in first table row is visible - table data verified
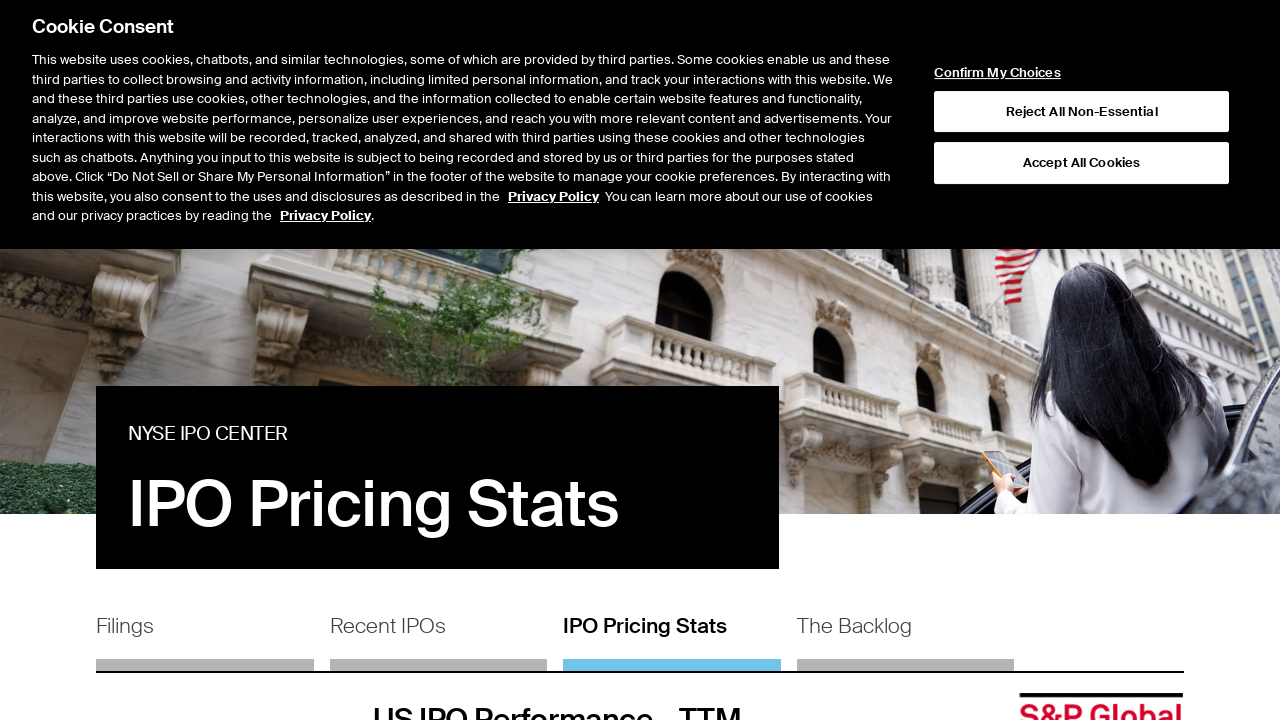

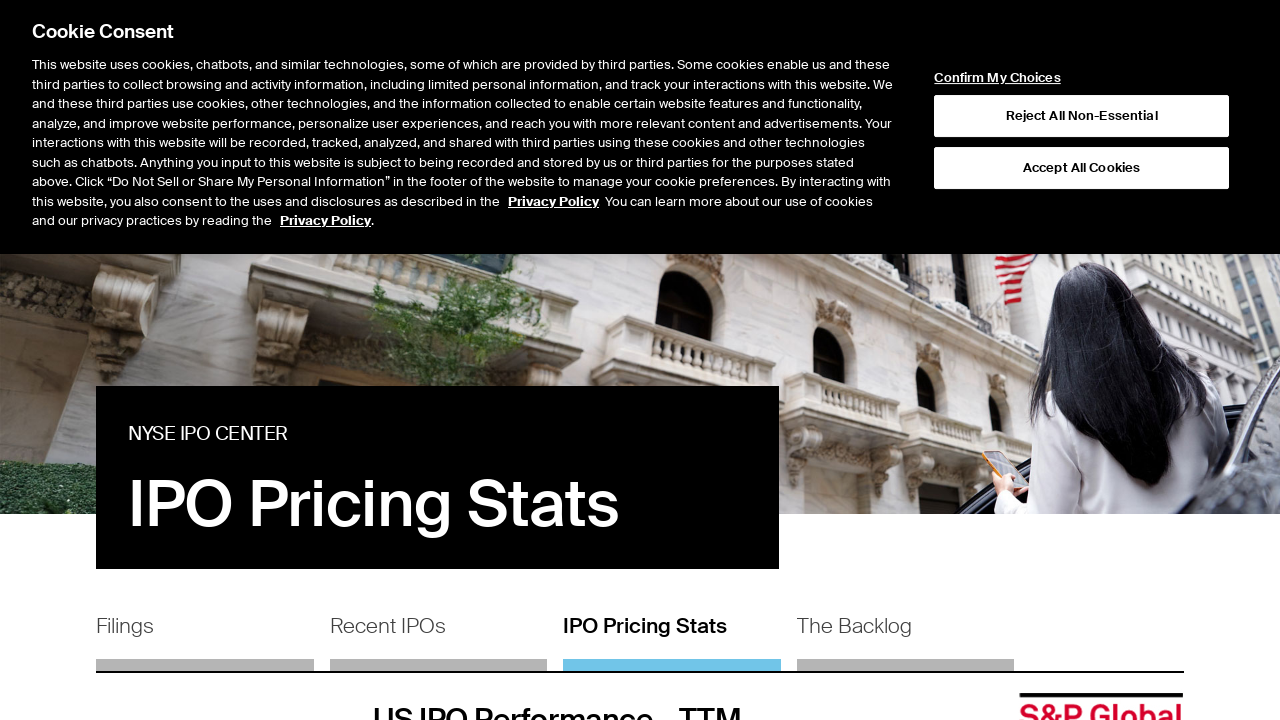